Navigates to Rahul Shetty Academy website and retrieves the page title and current URL

Starting URL: https://rahulshettyacademy.com

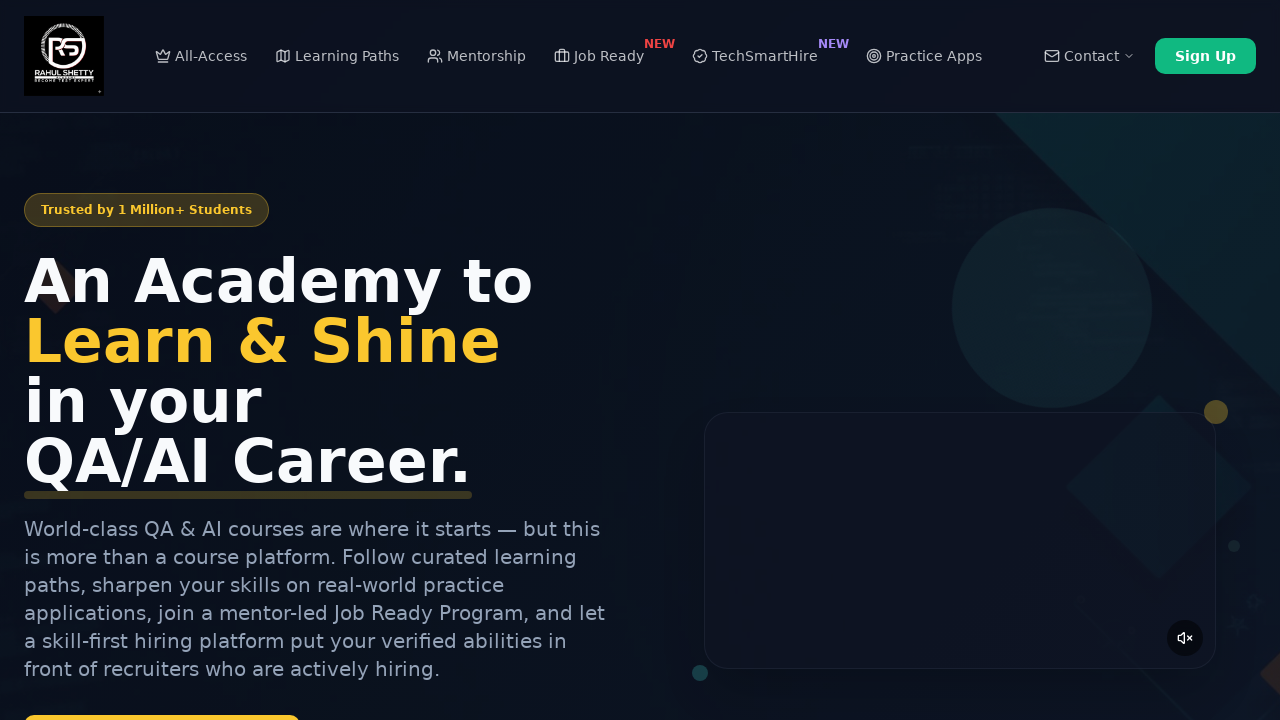

Retrieved page title from Rahul Shetty Academy website
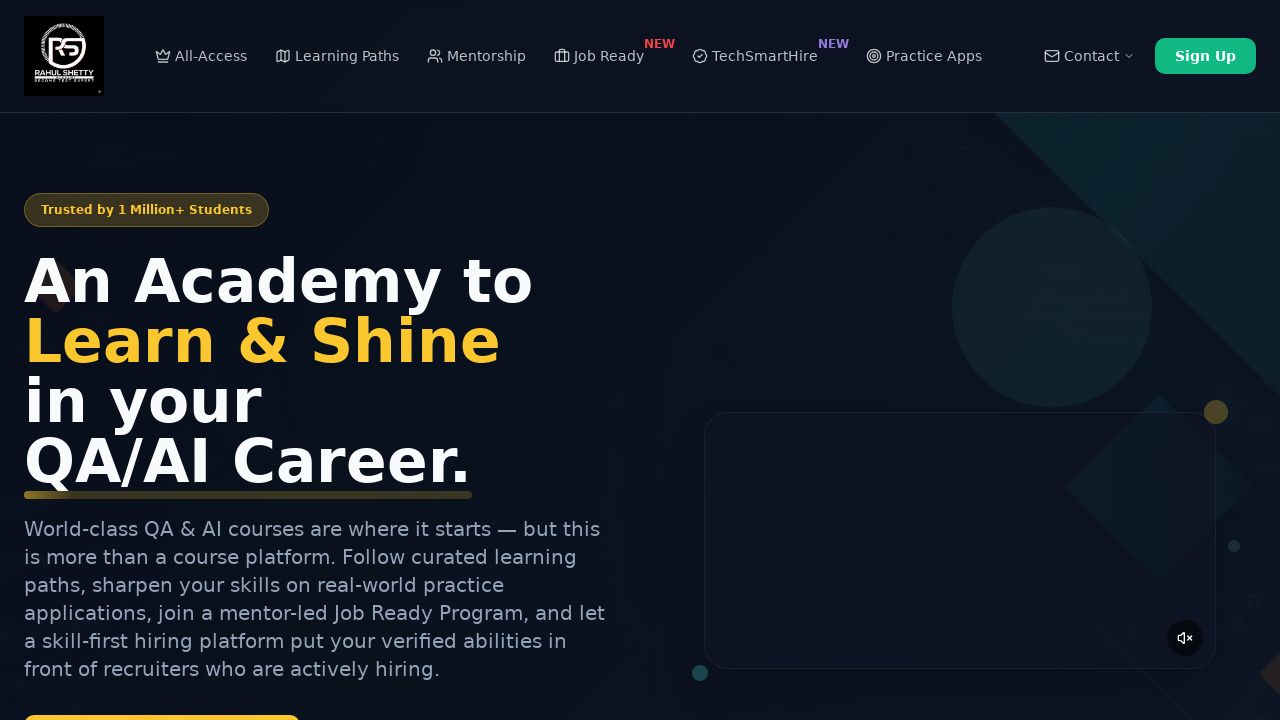

Retrieved current URL from page
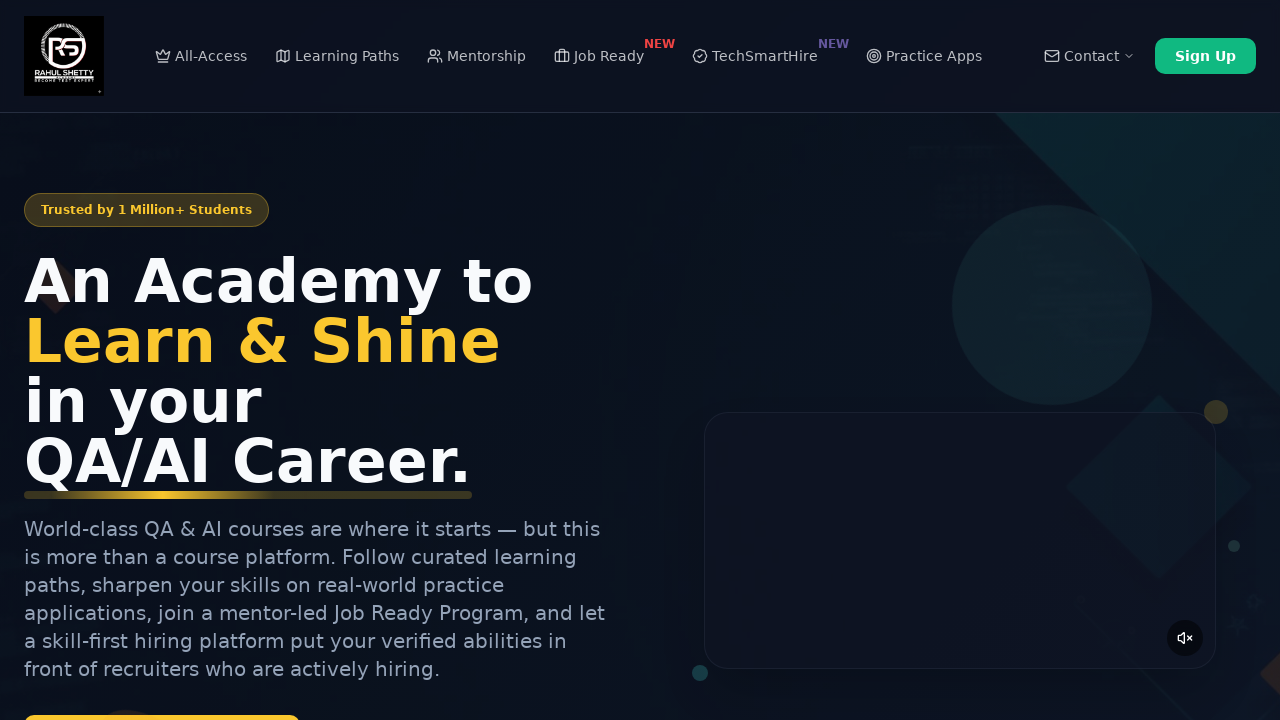

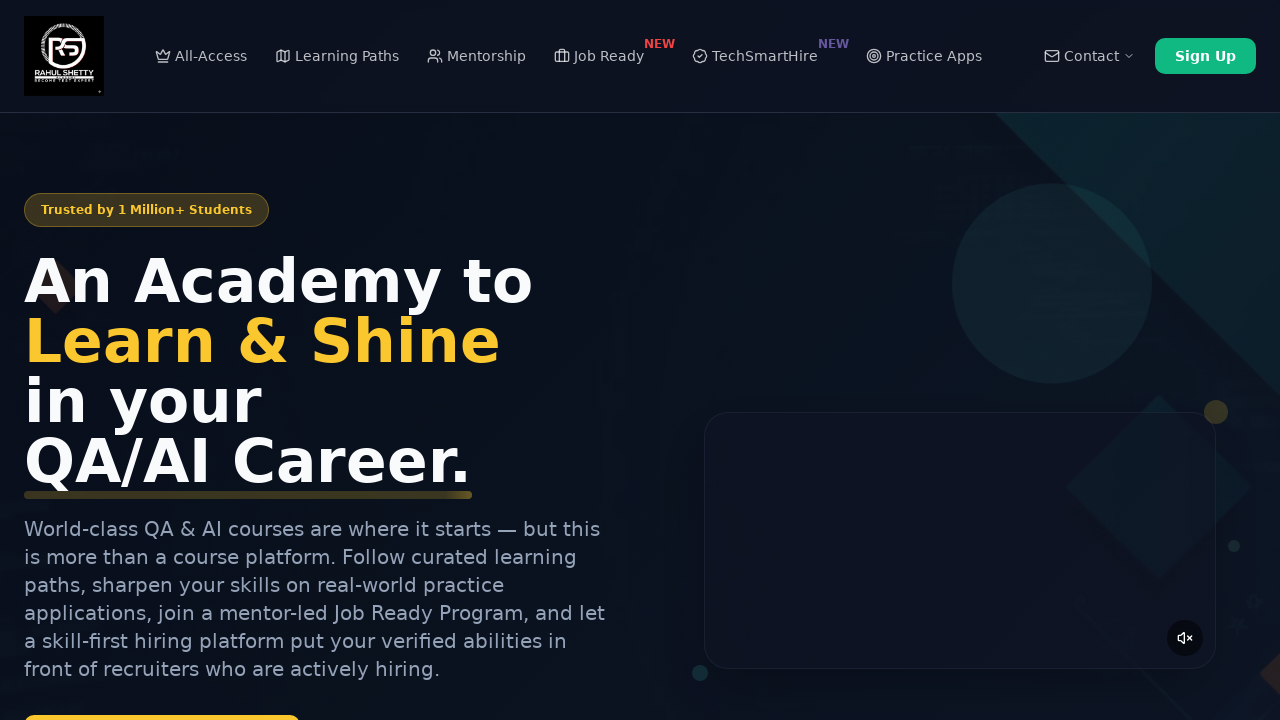